Tests drag and drop functionality on jQueryUI's droppable demo page by dragging an element onto a drop target and verifying the drop was successful.

Starting URL: http://jqueryui.com/droppable/

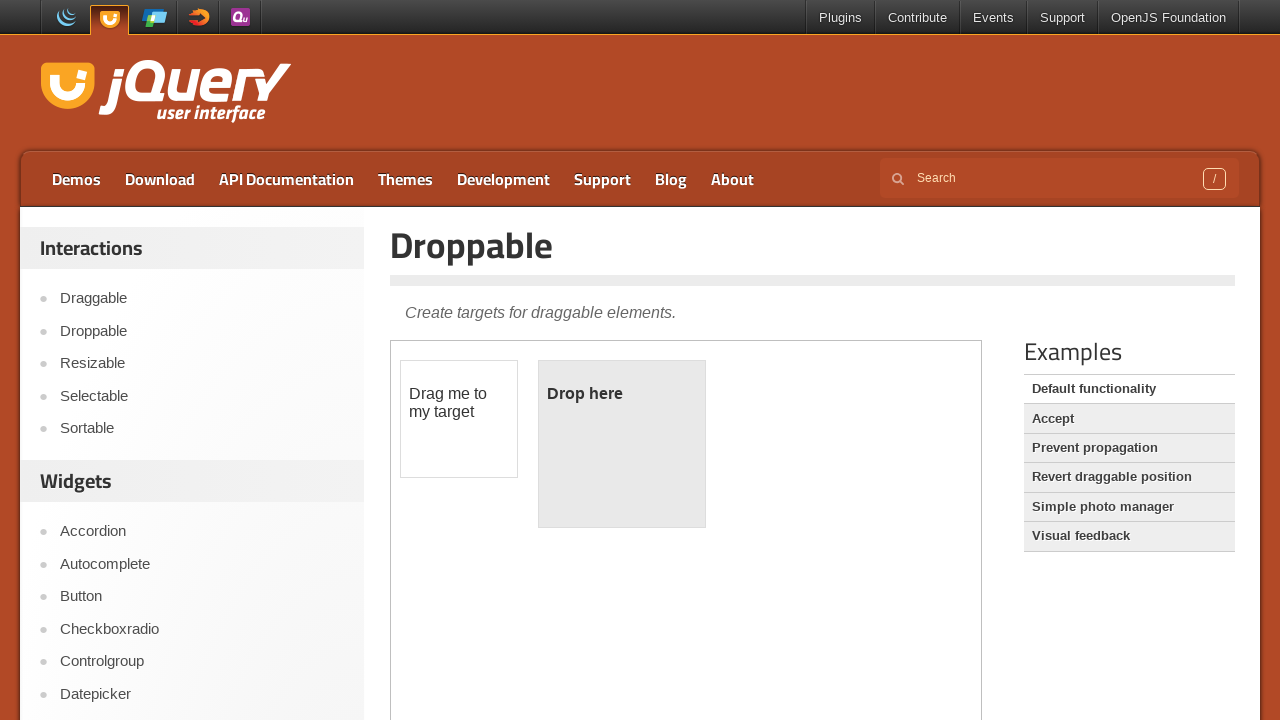

Navigated to jQueryUI droppable demo page
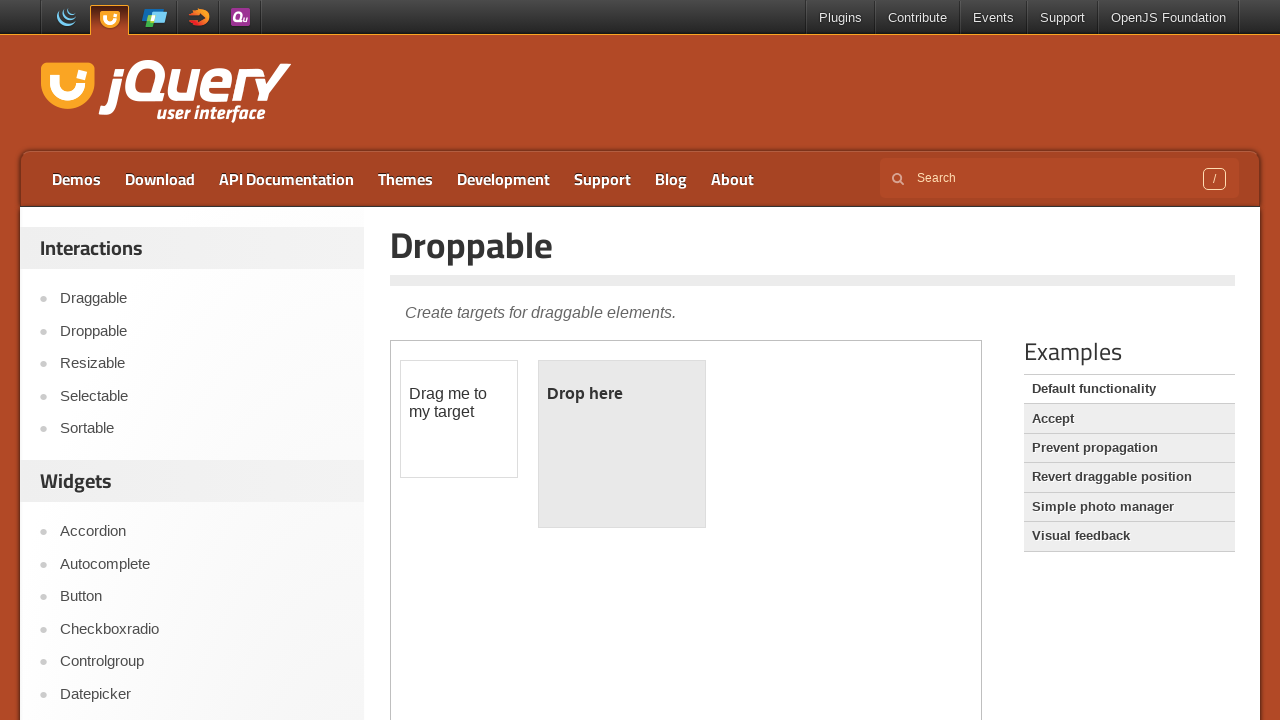

Located demo iframe
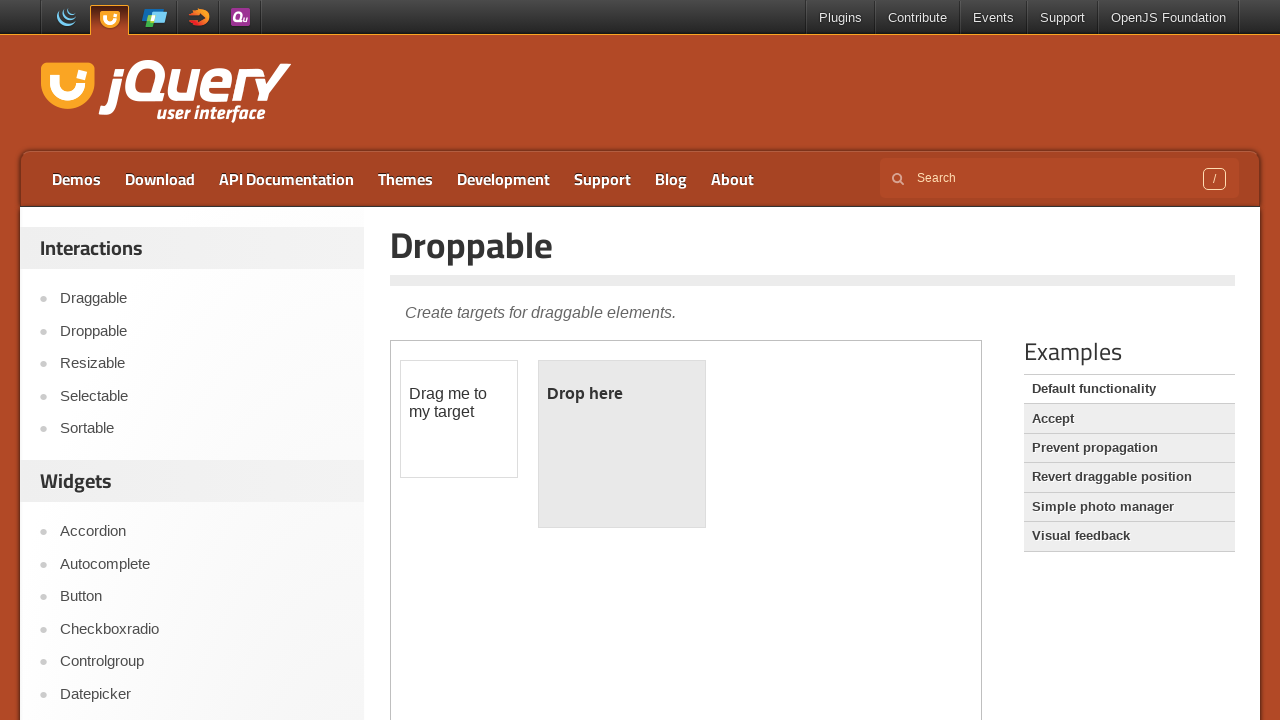

Draggable element became visible
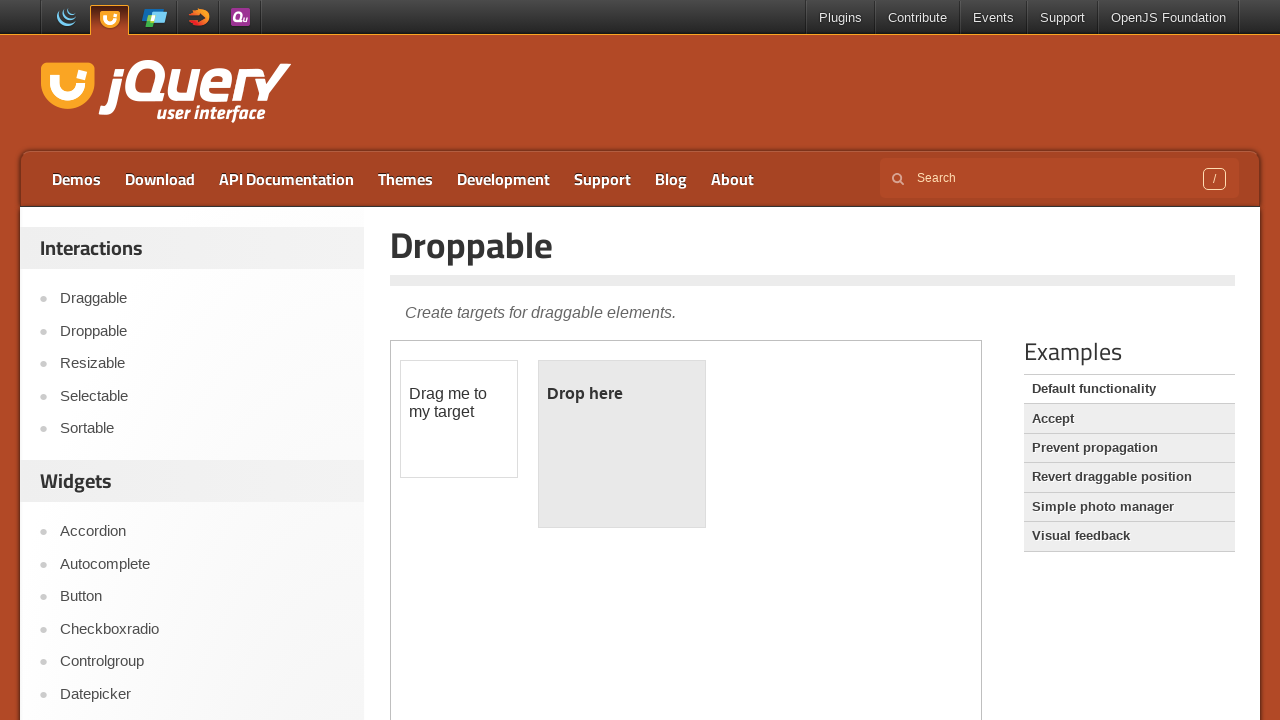

Droppable element became visible
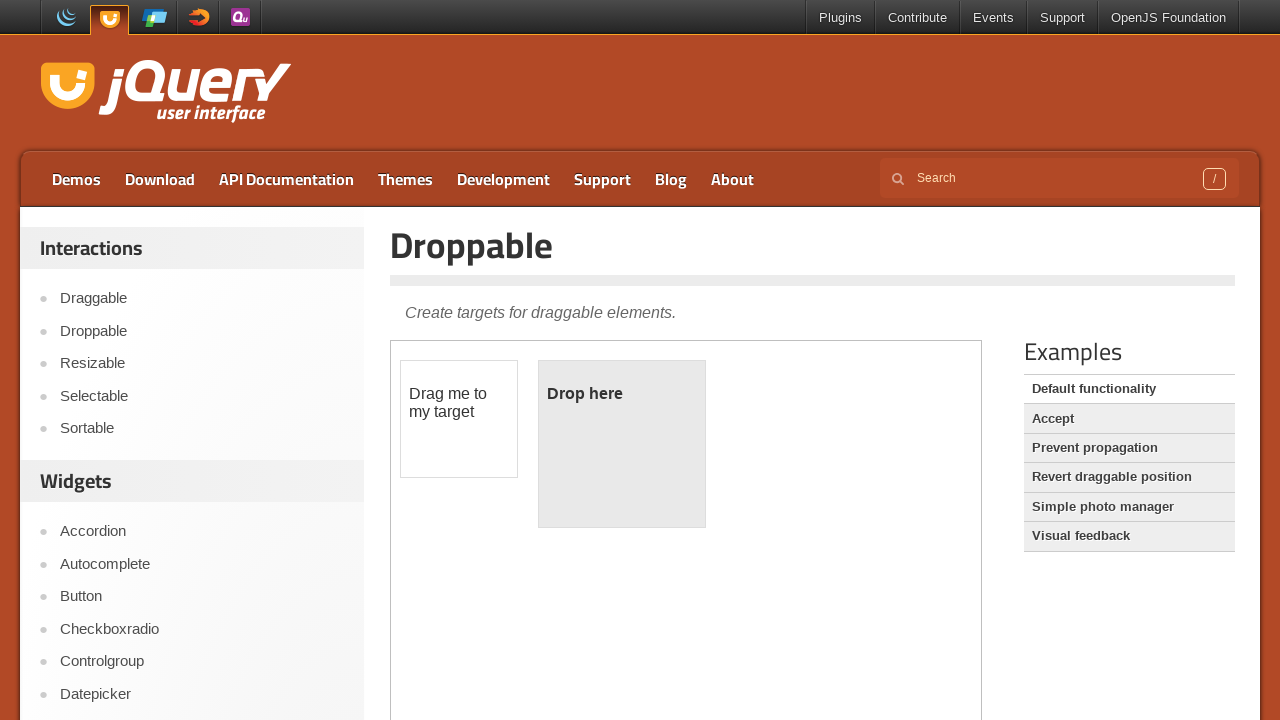

Located source (draggable) and destination (droppable) elements
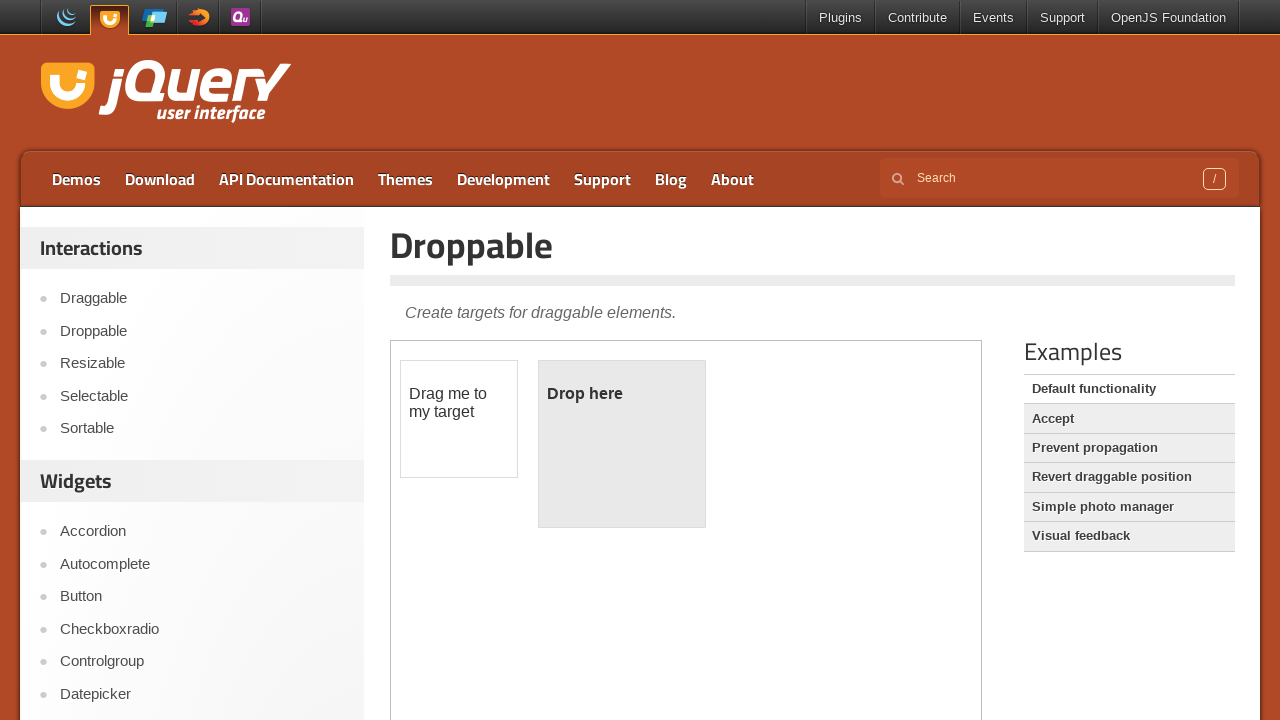

Dragged source element onto destination element at (622, 444)
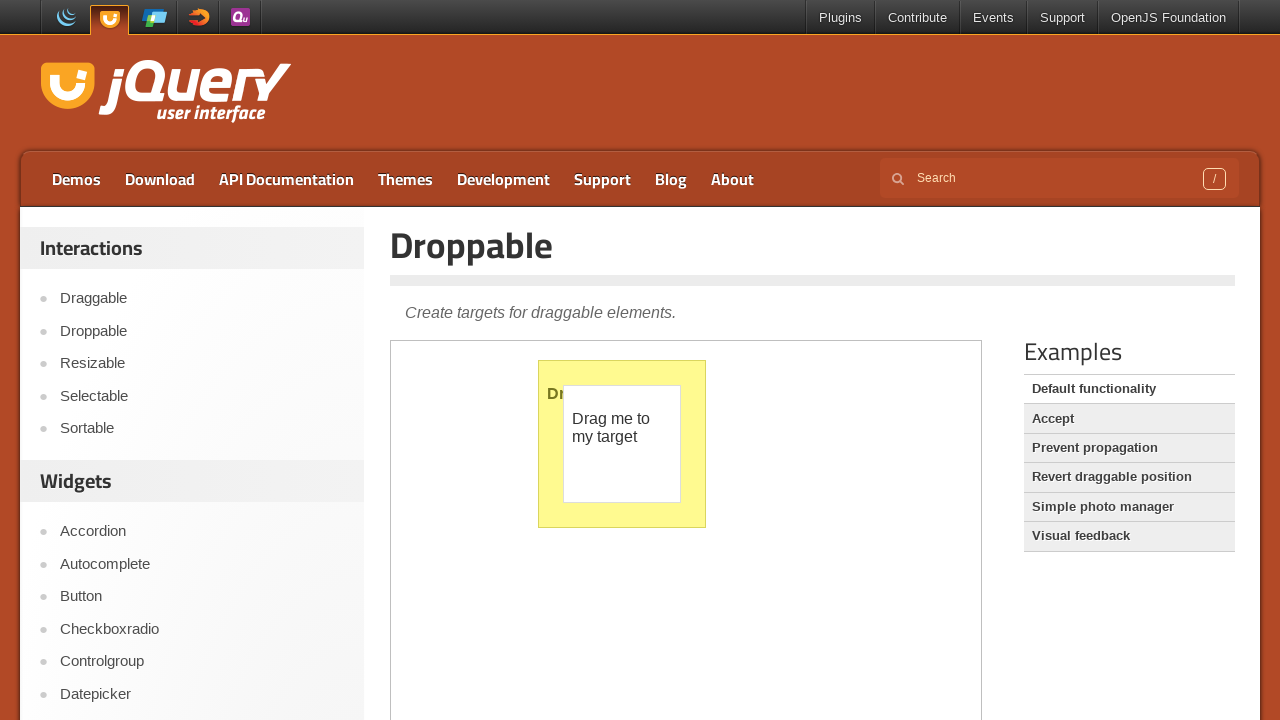

Retrieved text content from droppable element
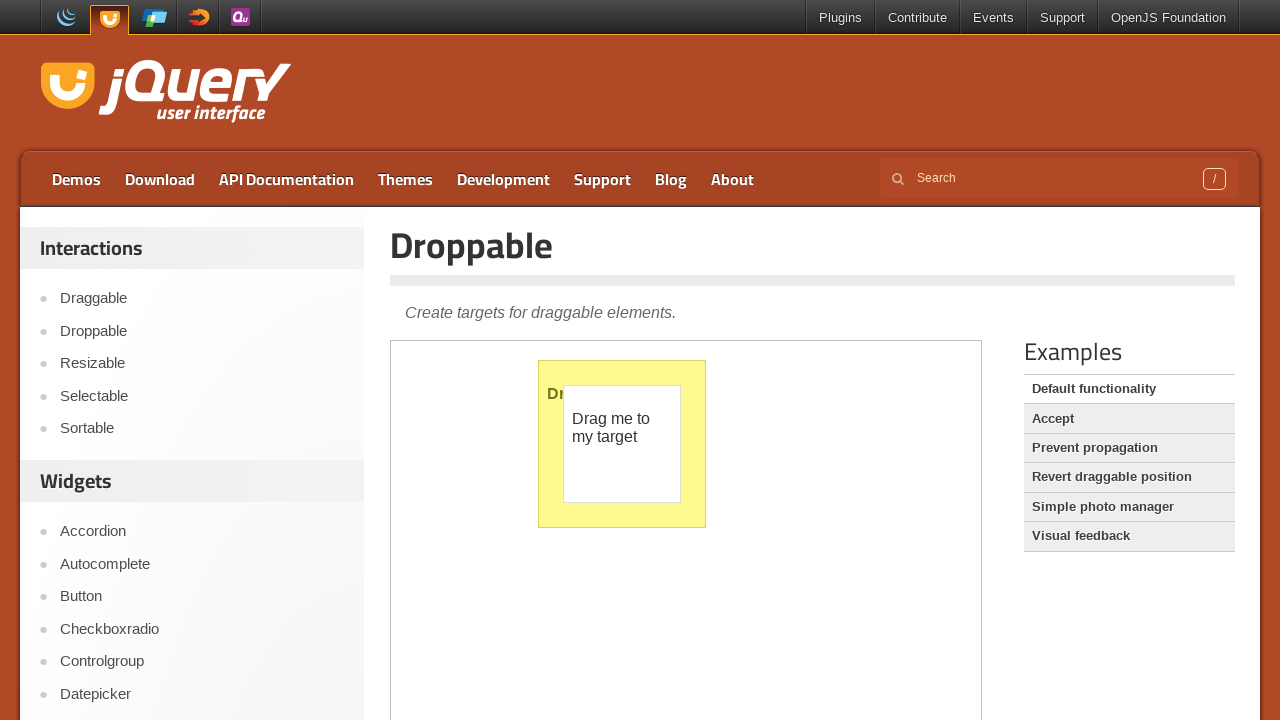

Verified drop was successful - text changed to 'Dropped!'
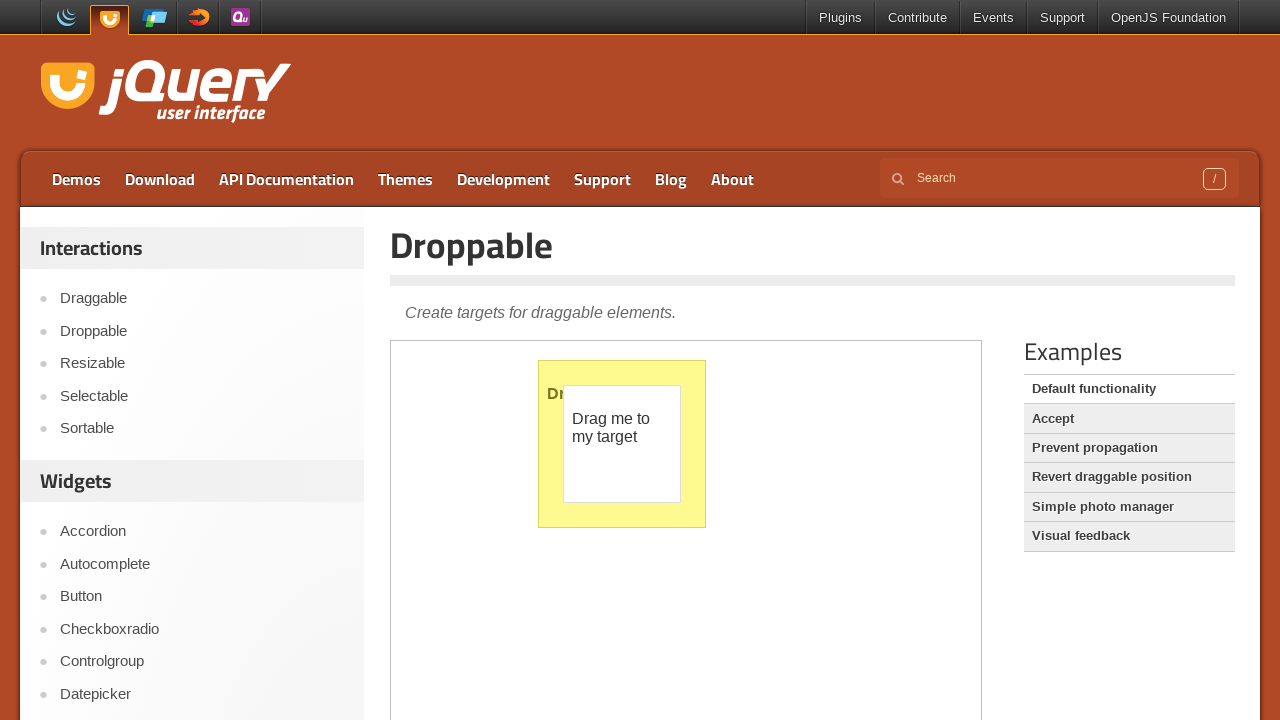

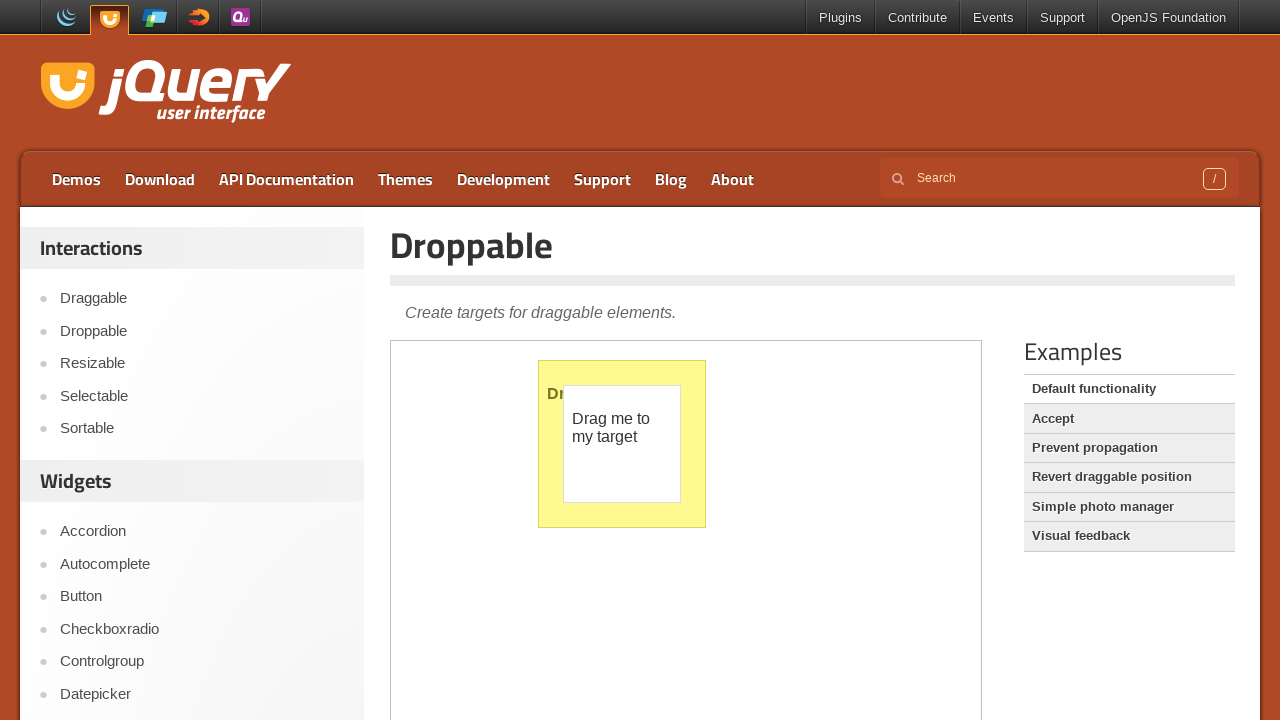